Tests selecting a dropdown option by visible text, verifying default selection is Red and then selecting Yellow

Starting URL: https://demoqa.com/select-menu

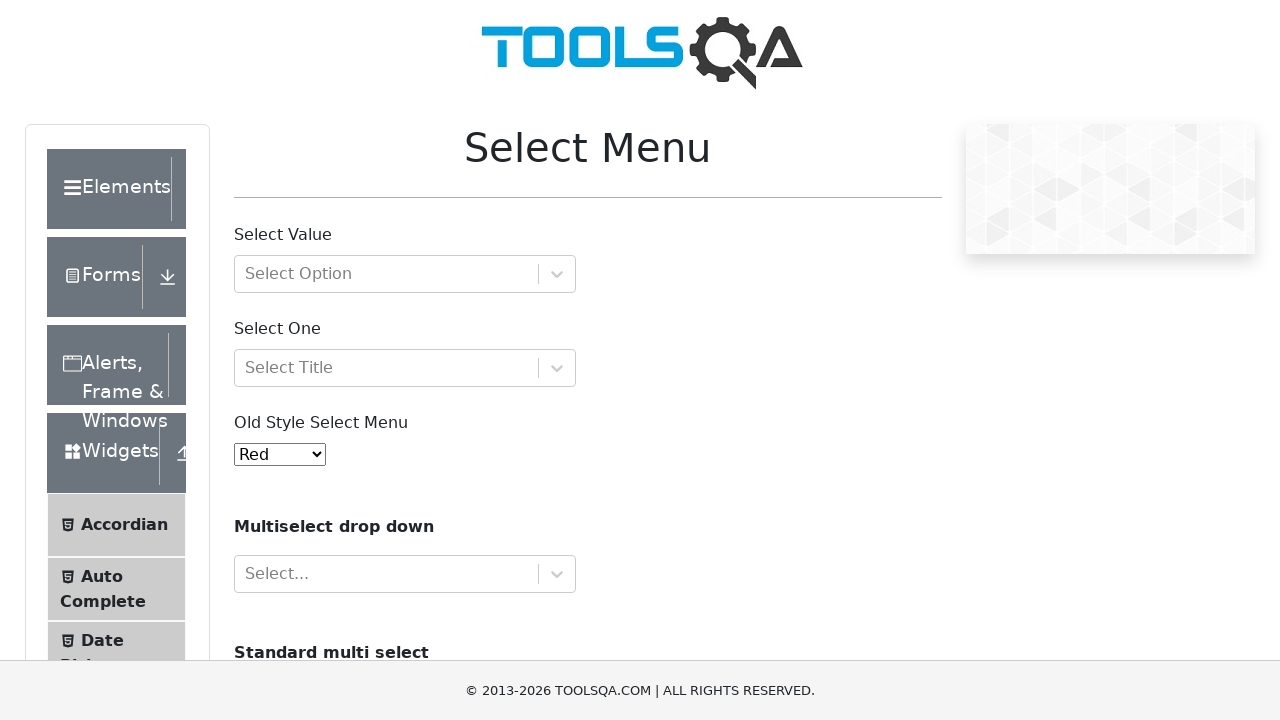

Color dropdown element is visible and ready
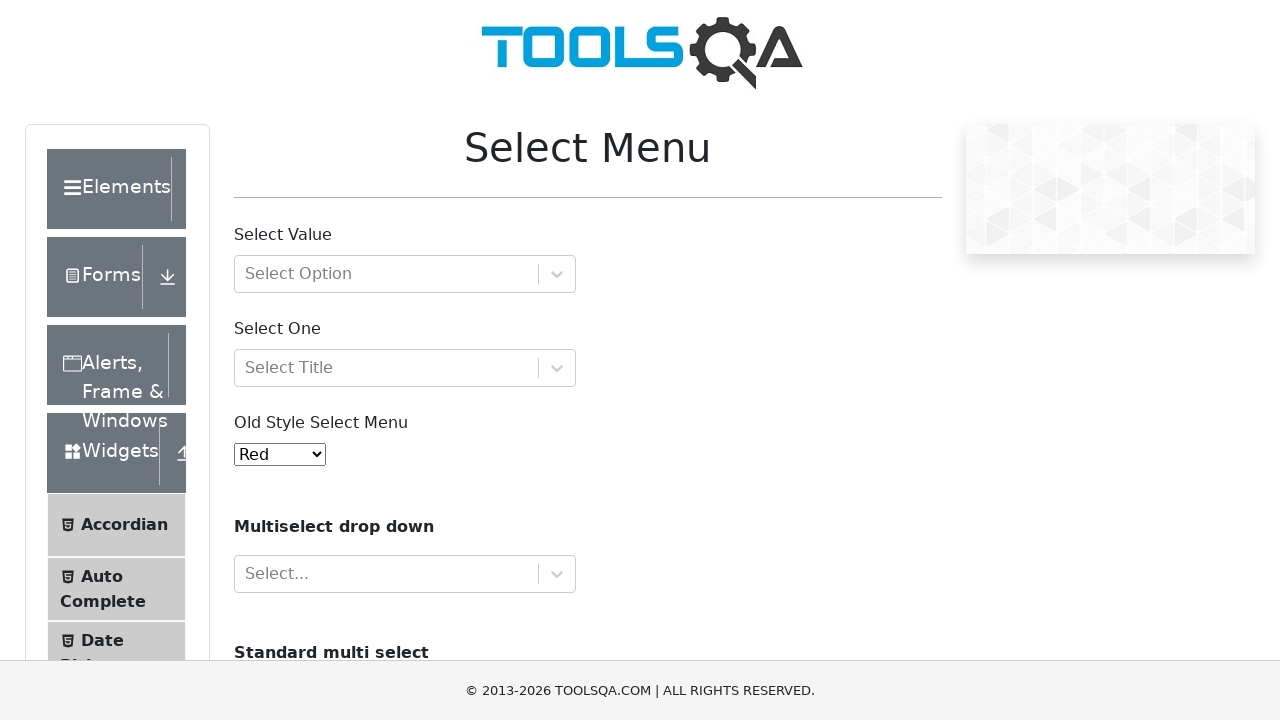

Verified default selection is Red
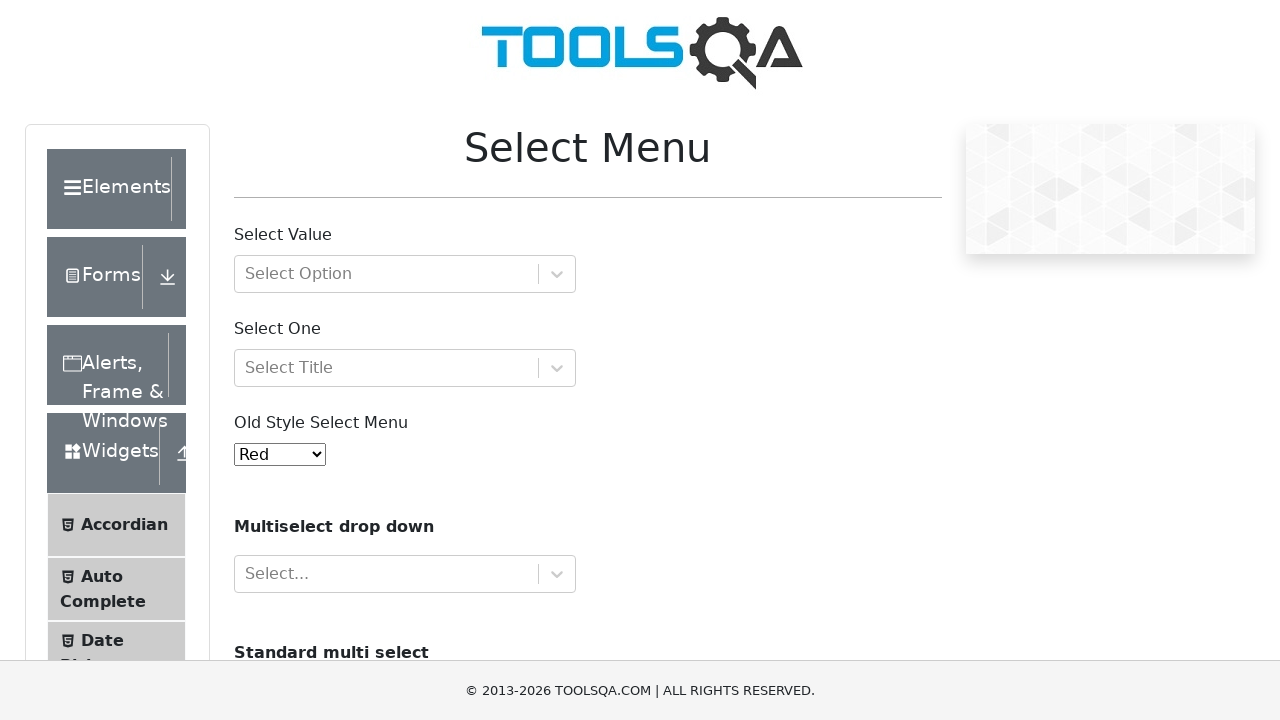

Selected Yellow from the dropdown by visible text on #oldSelectMenu
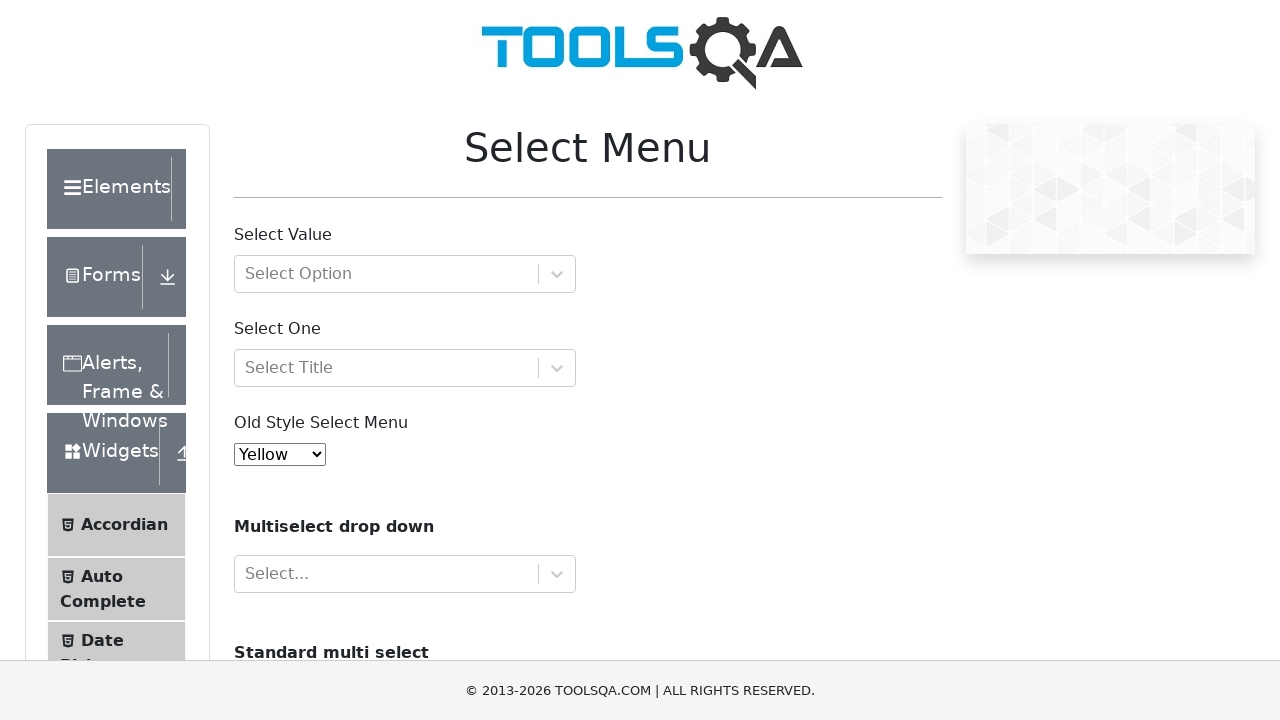

Verified Yellow is now selected in the dropdown
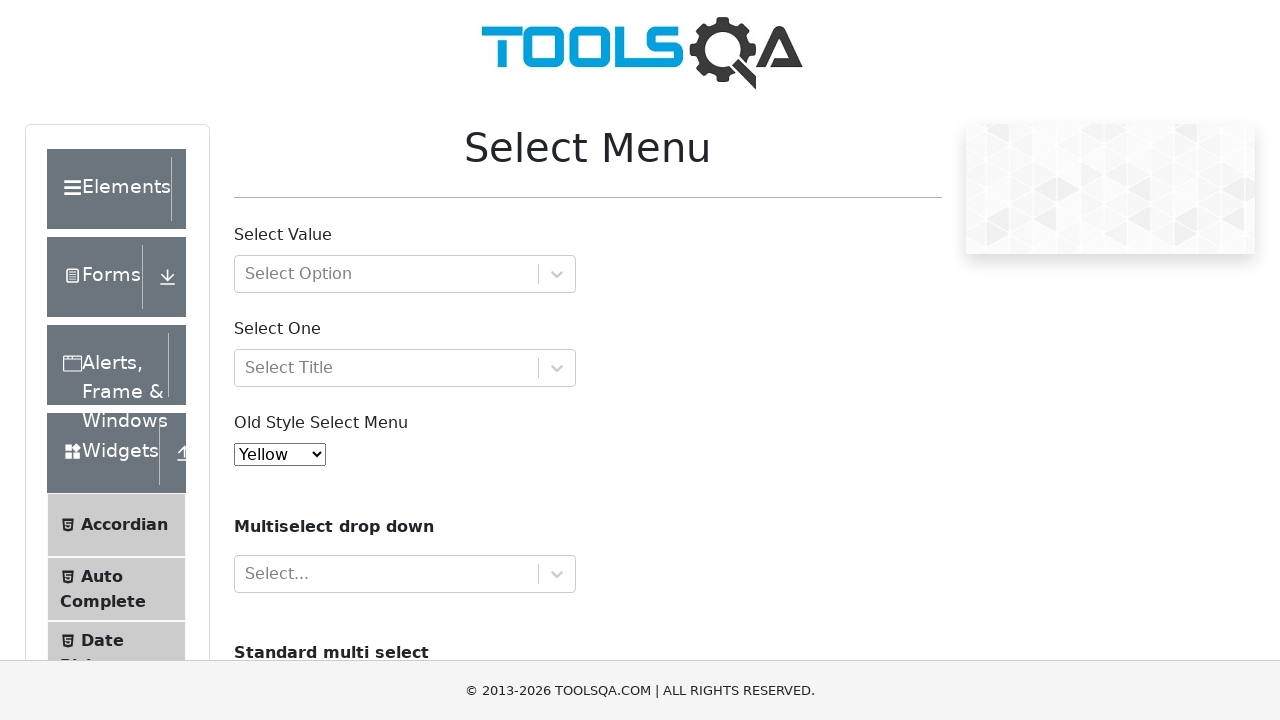

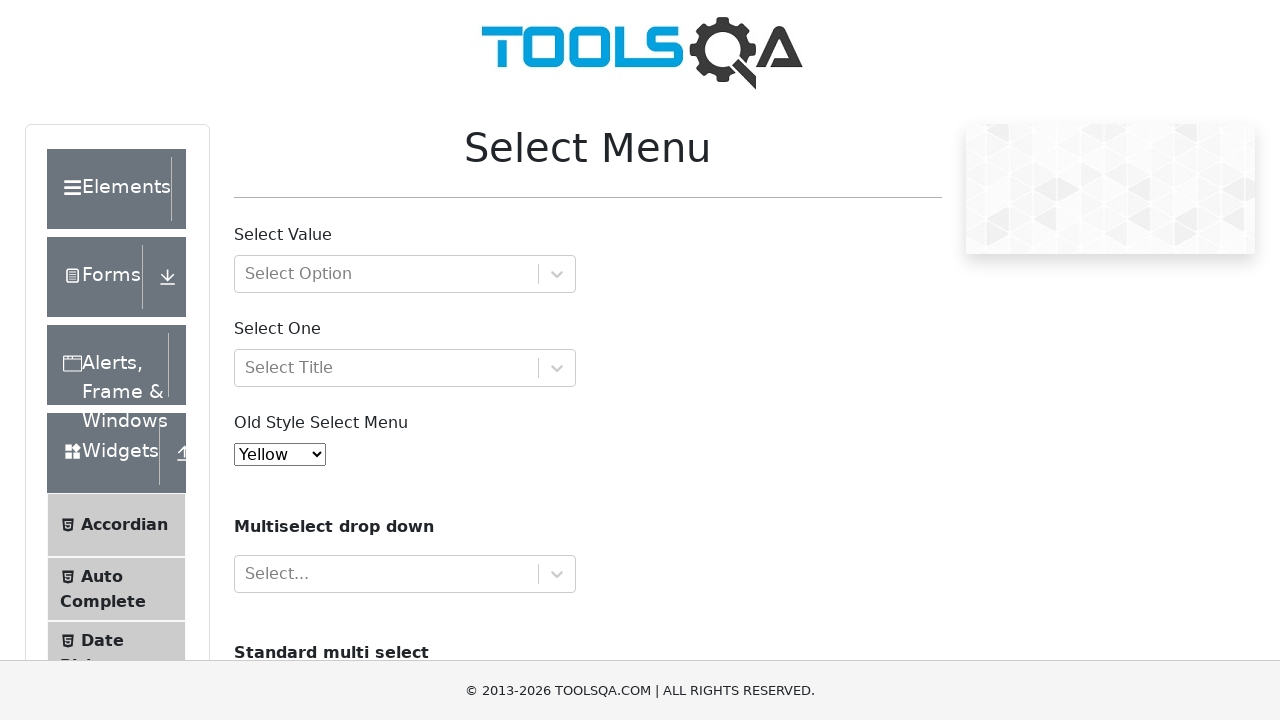